Tests window handling functionality by opening a new window through a link click and switching between parent and child windows

Starting URL: https://www.globalsqa.com/demo-site/frames-and-windows/

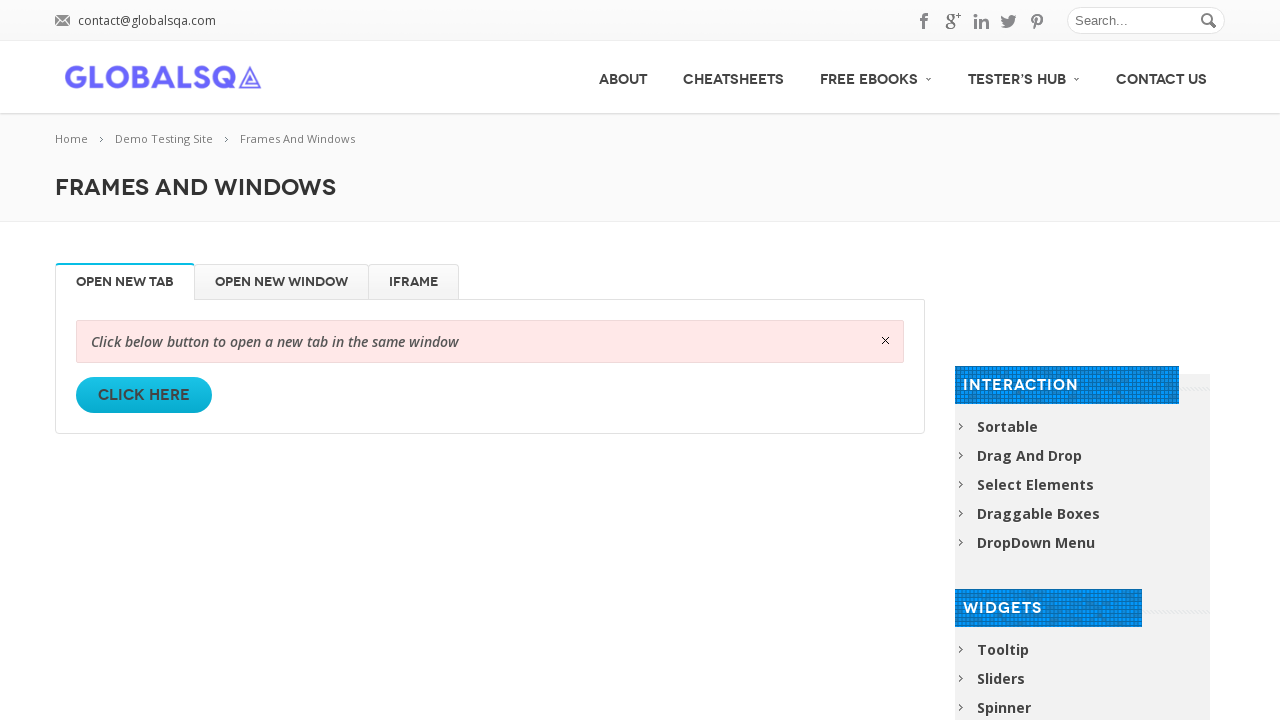

Clicked the first button to reveal the link at (144, 395) on ((//a[contains(@class,'button ')])[1])
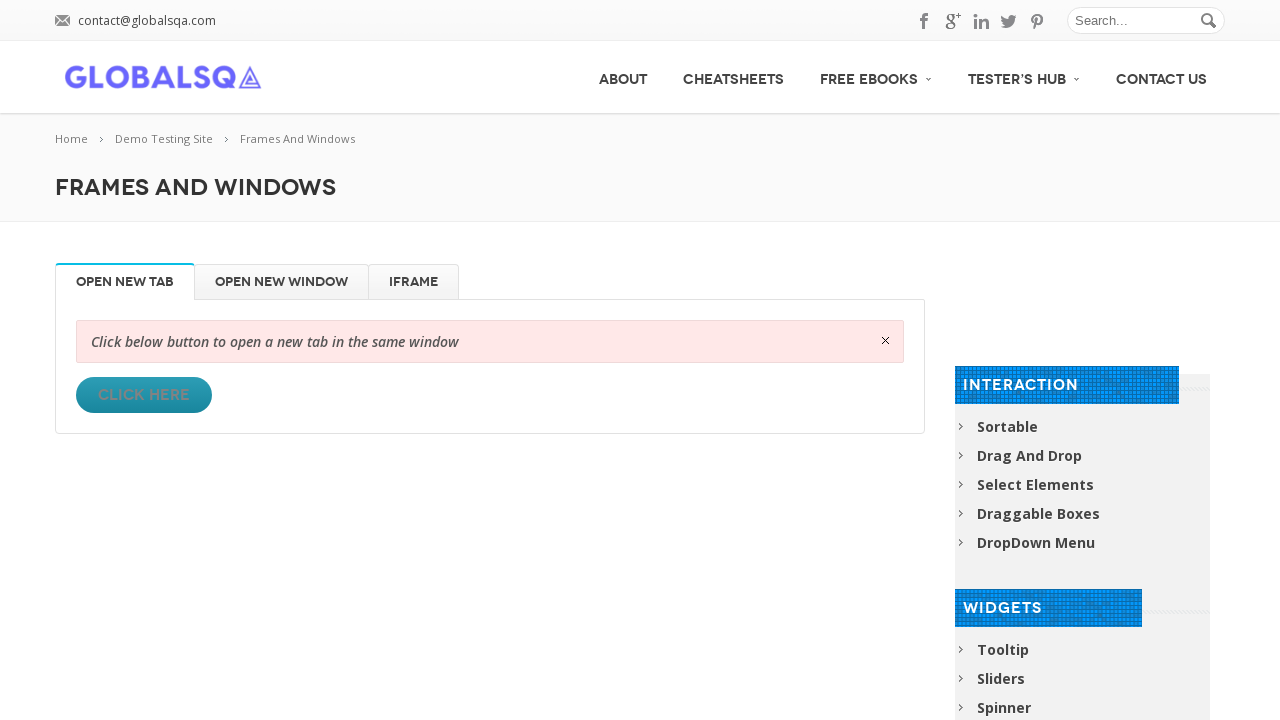

Waited 500ms for UI to update
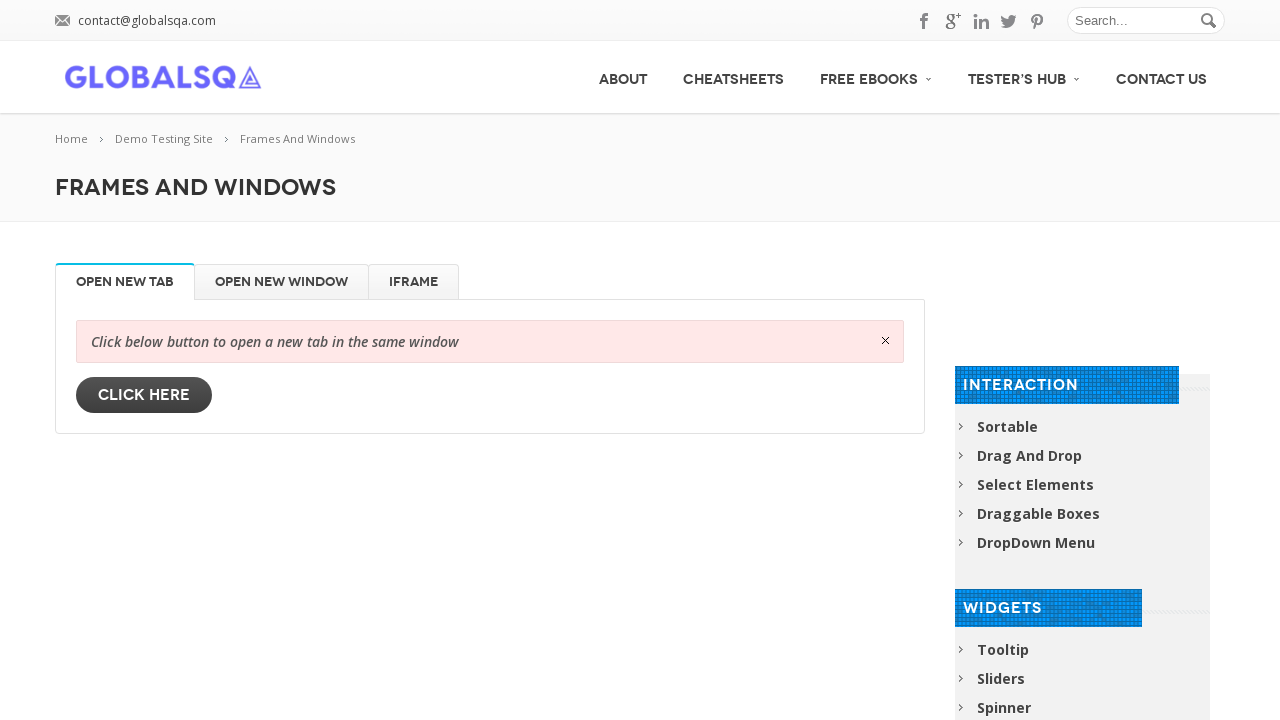

Clicked 'Click Here' link to open new window at (144, 395) on (//a[text()='Click Here'])[1]
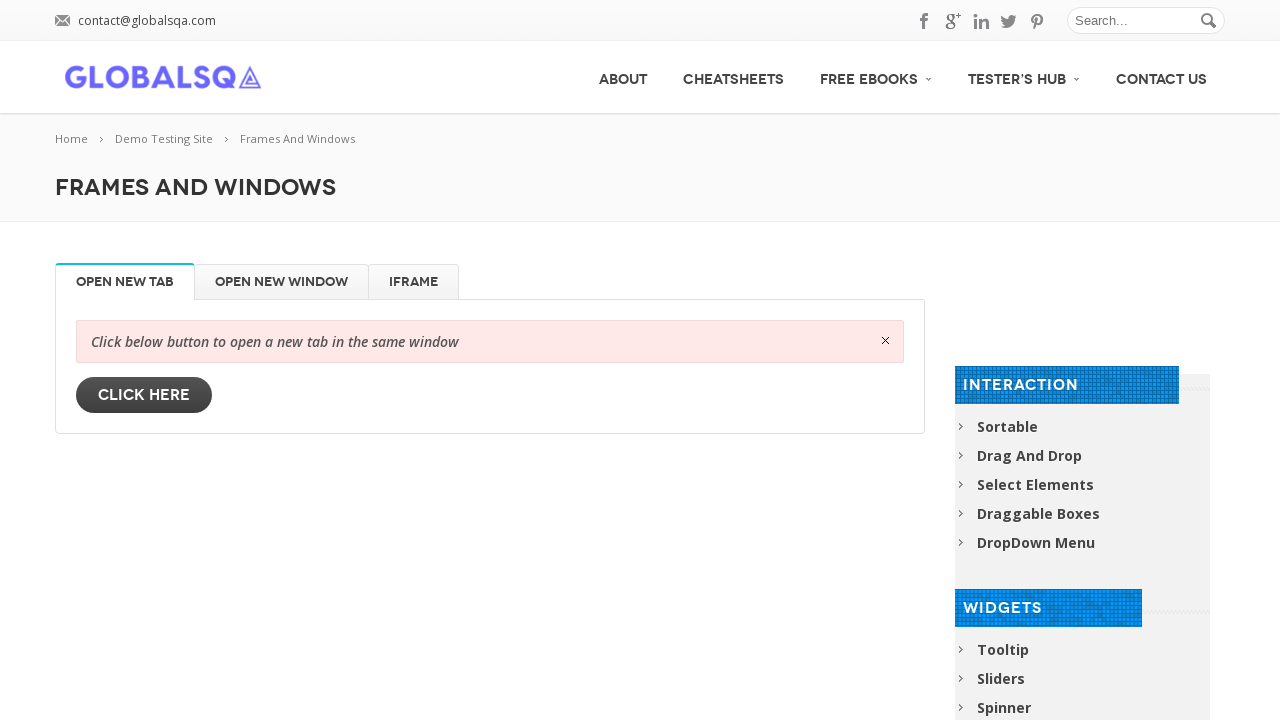

New popup window loaded successfully
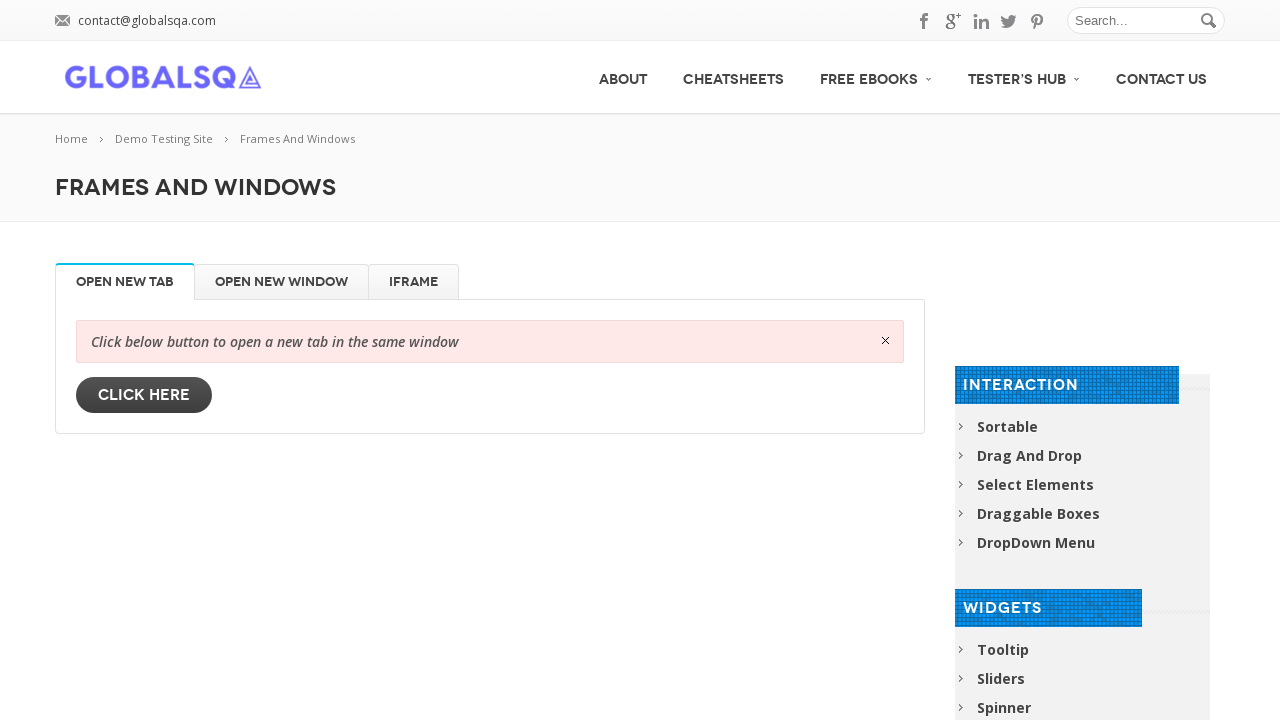

Verified popup window - URL: https://www.globalsqa.com/demo-site/frames-and-windows/#, Title: <bound method Page.title of <Page url='https://www.globalsqa.com/demo-site/frames-and-windows/#'>>
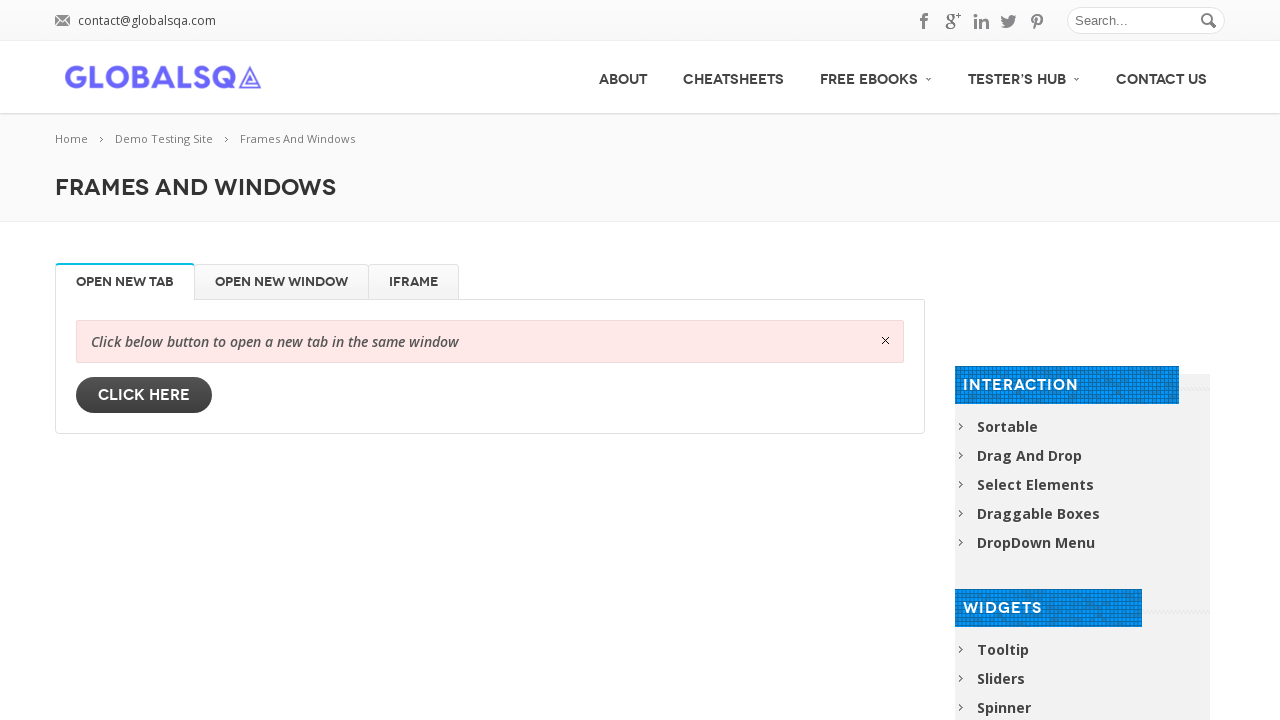

Closed the popup window
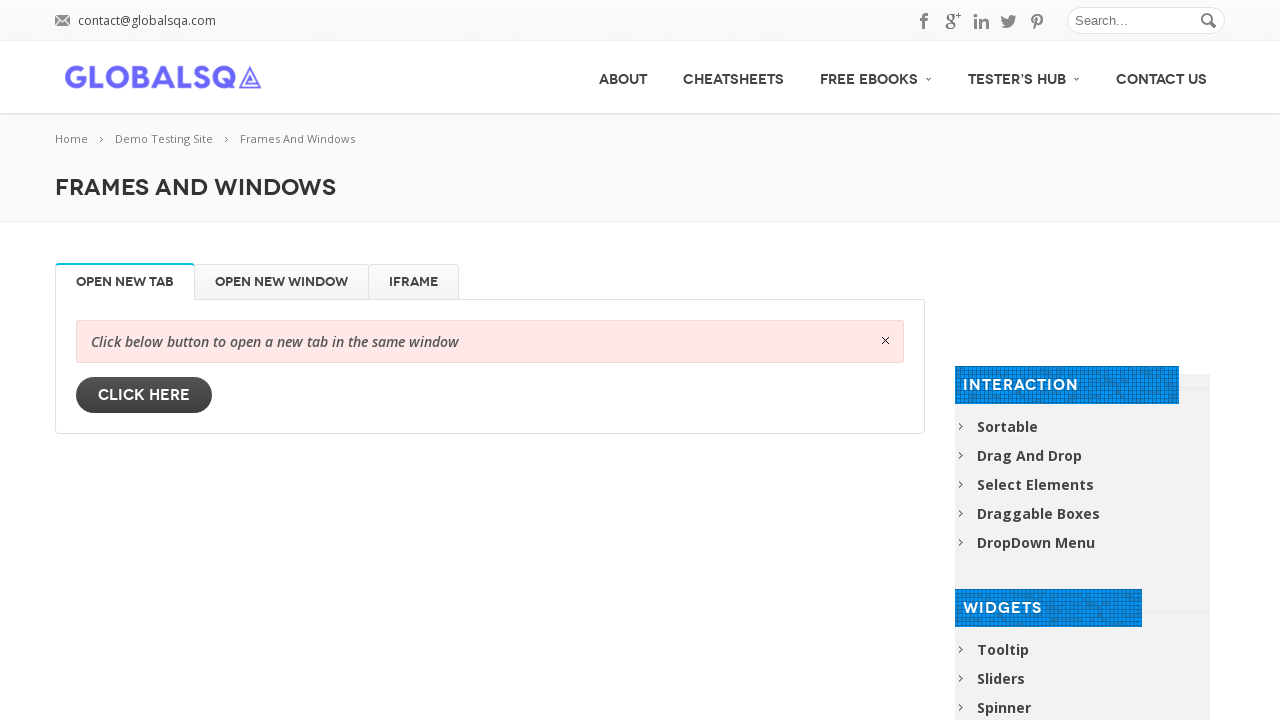

Verified return to main window - URL: https://www.globalsqa.com/demo-site/frames-and-windows/, Title: <bound method Page.title of <Page url='https://www.globalsqa.com/demo-site/frames-and-windows/'>>
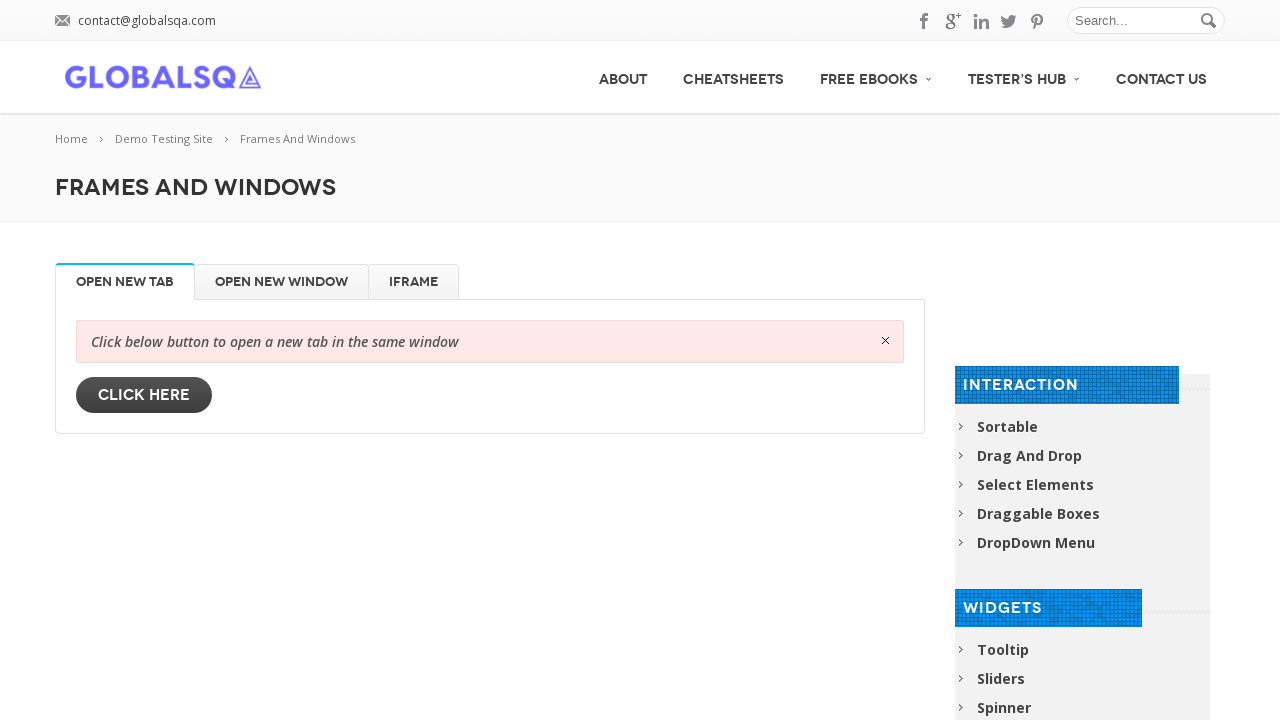

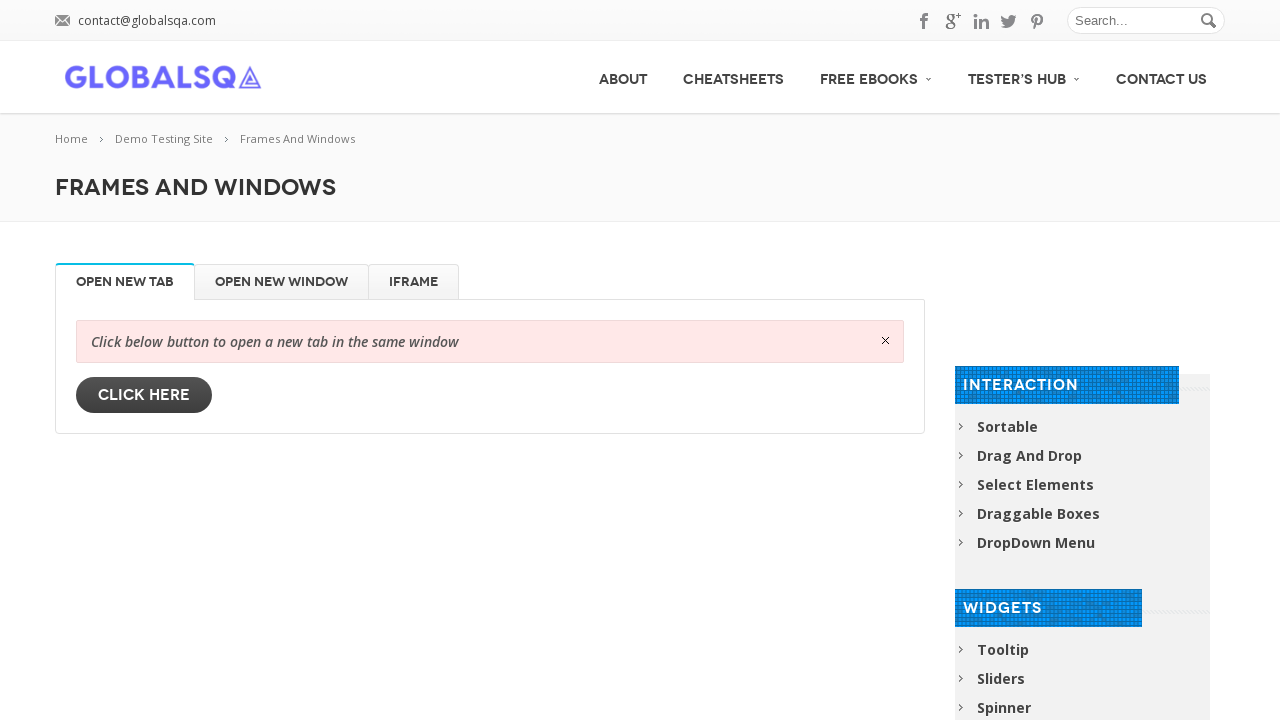